Tests Lorem Ipsum generator by selecting "bytes" option, entering different byte counts, generating text, and verifying the generated text length.

Starting URL: https://lipsum.com/

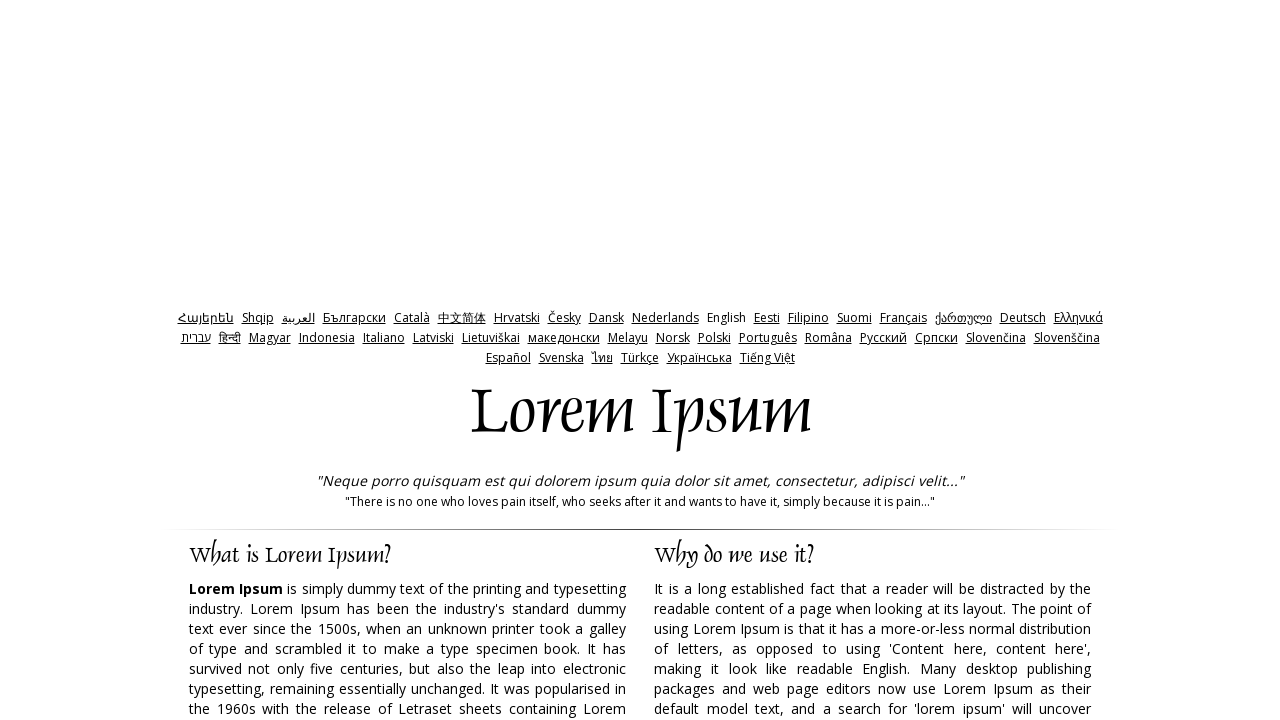

Waited for page to load (domcontentloaded state)
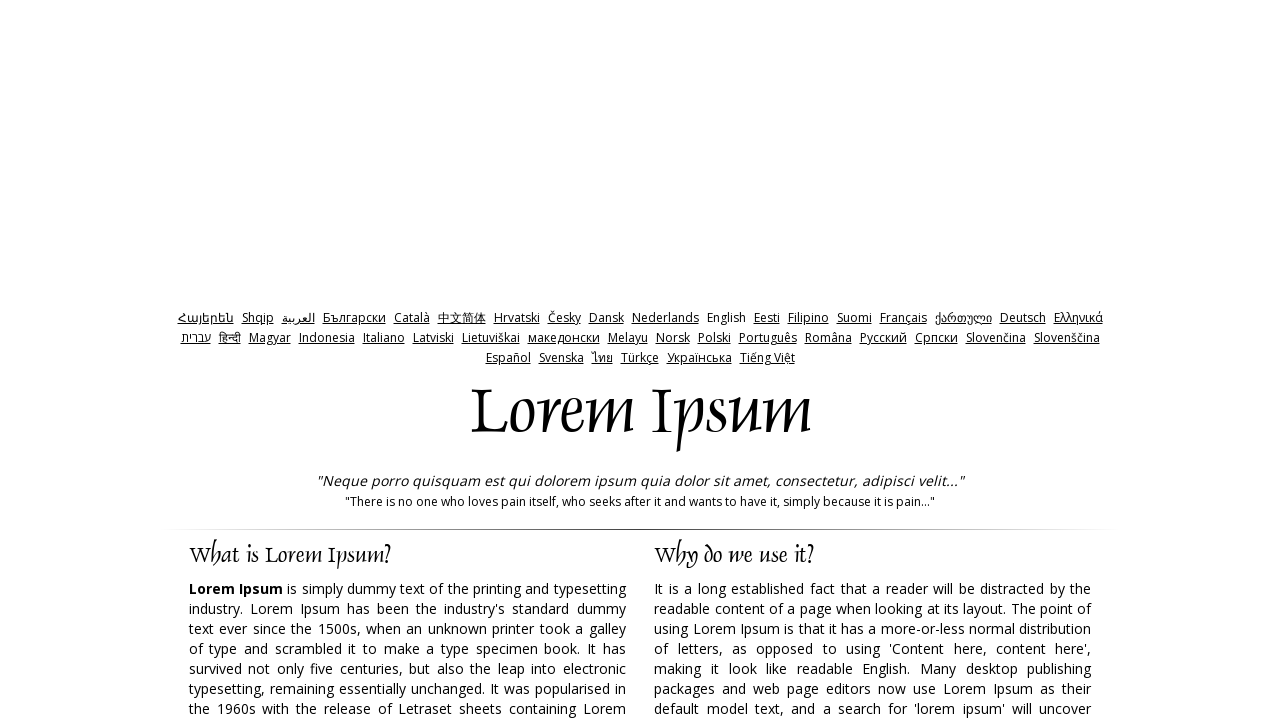

Clicked 'bytes' radio button option at (765, 360) on label[for='bytes']
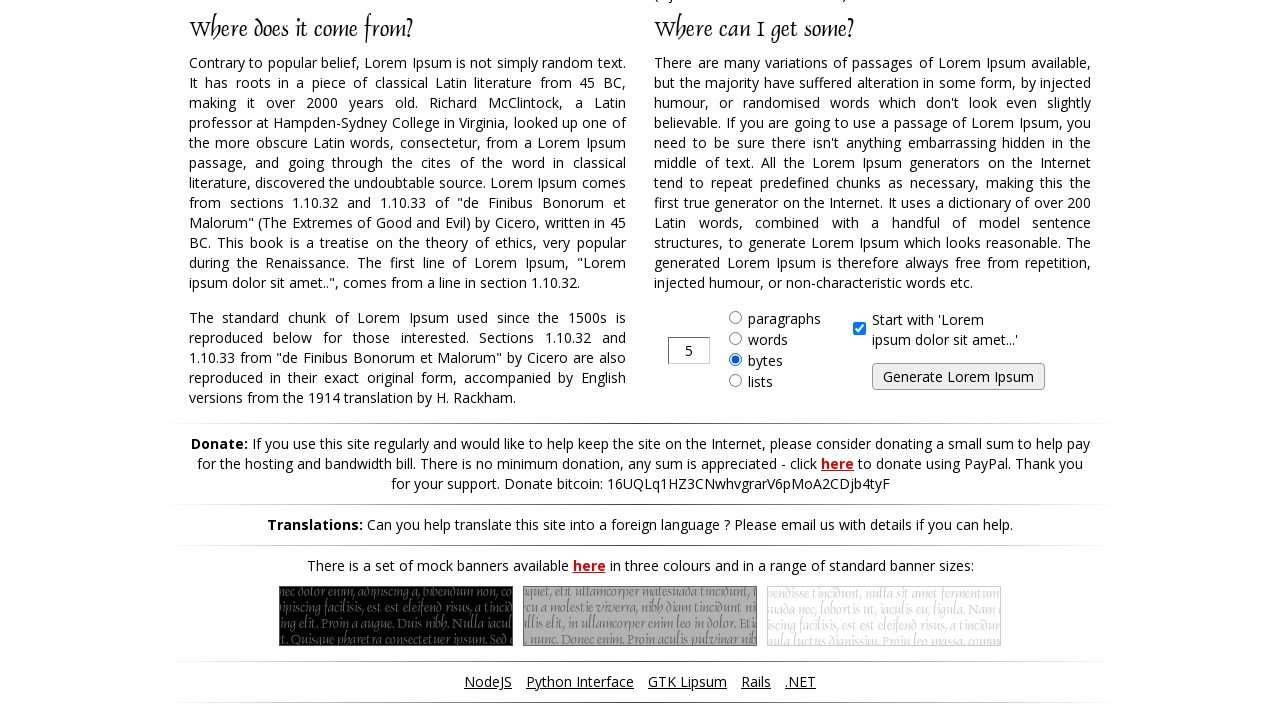

Entered byte amount: 0 on input[type='text']
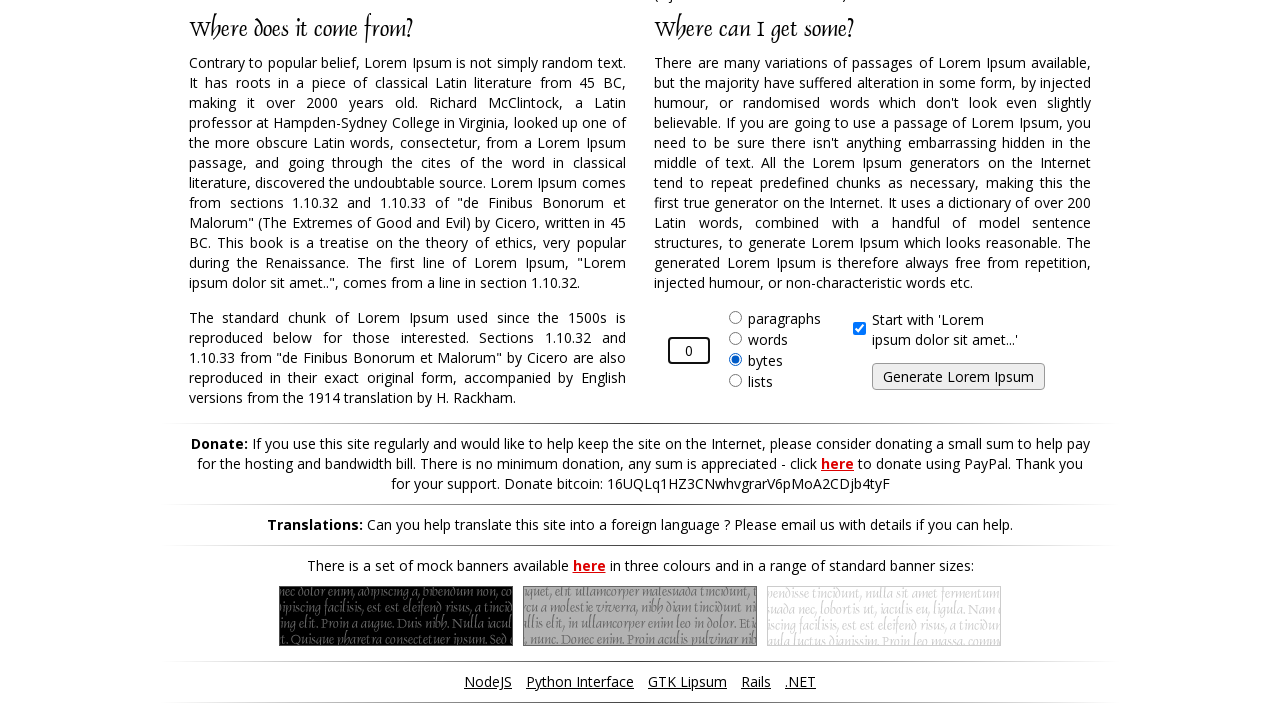

Clicked generate button at (958, 377) on input[name='generate']
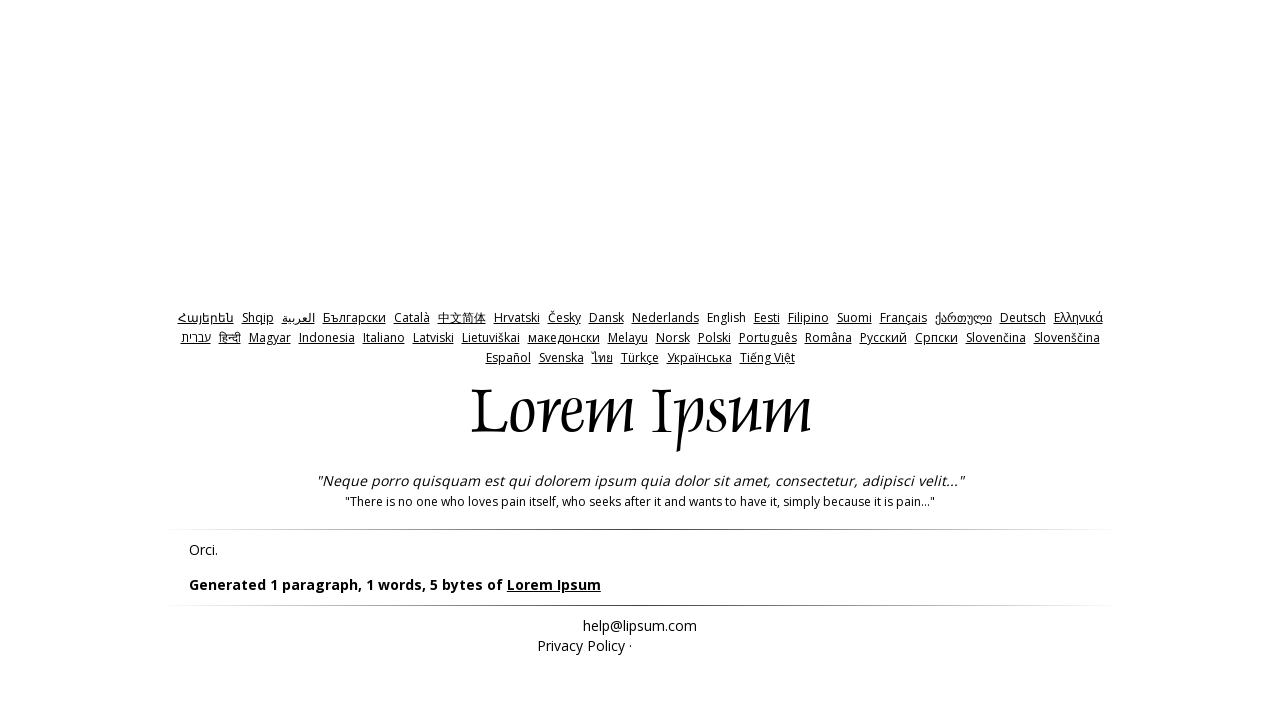

Waited for page to load after text generation
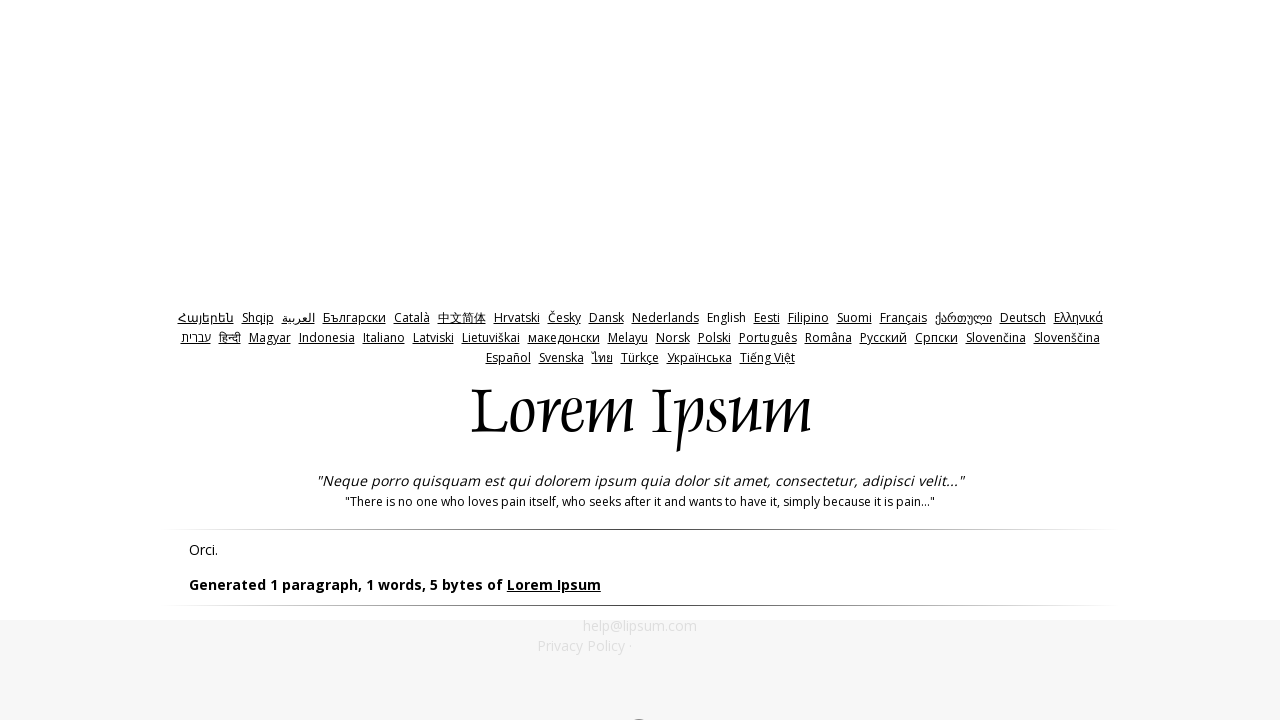

Generated Lorem Ipsum text appeared on page
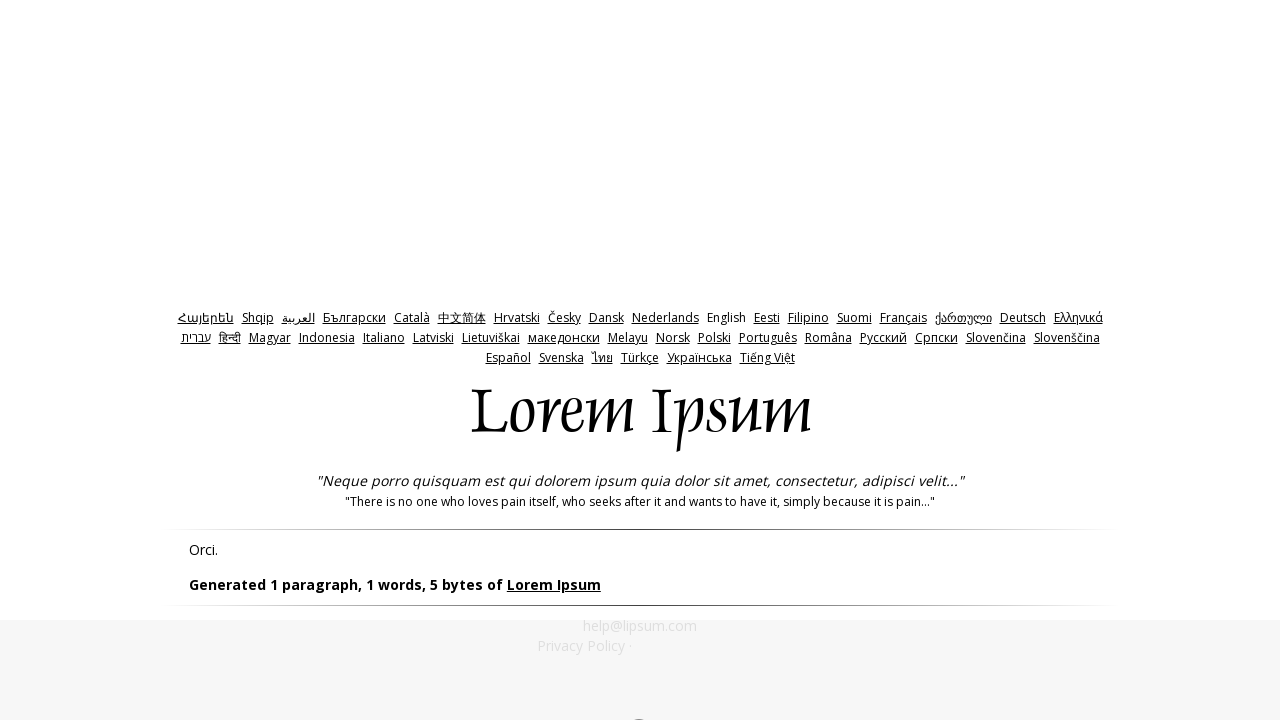

Navigated back to https://lipsum.com/ for next test iteration
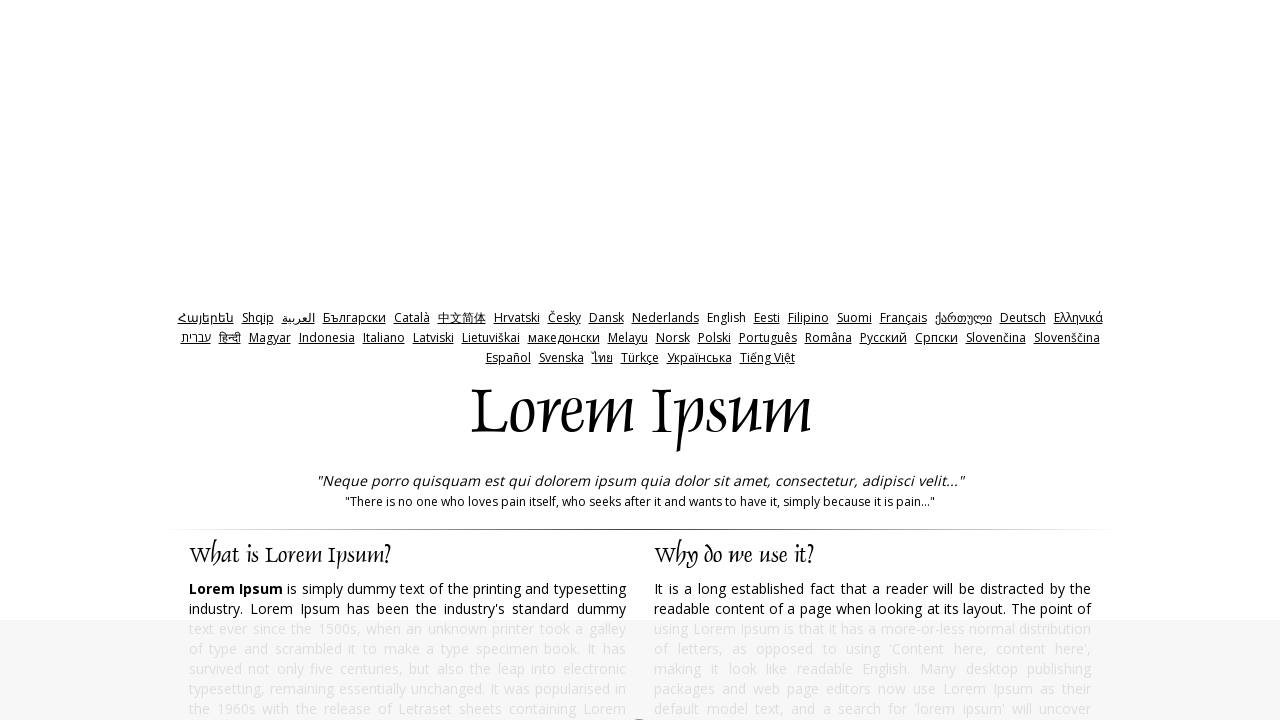

Waited for page to load (domcontentloaded state)
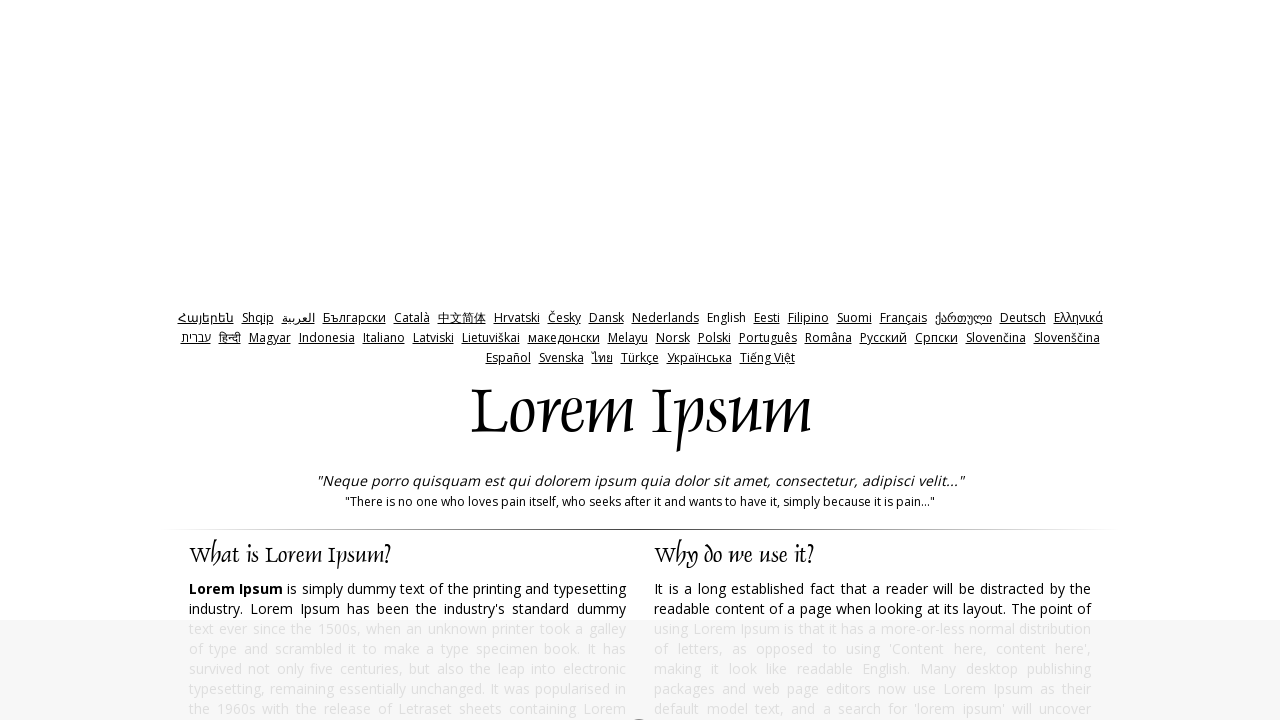

Clicked 'bytes' radio button option at (765, 360) on label[for='bytes']
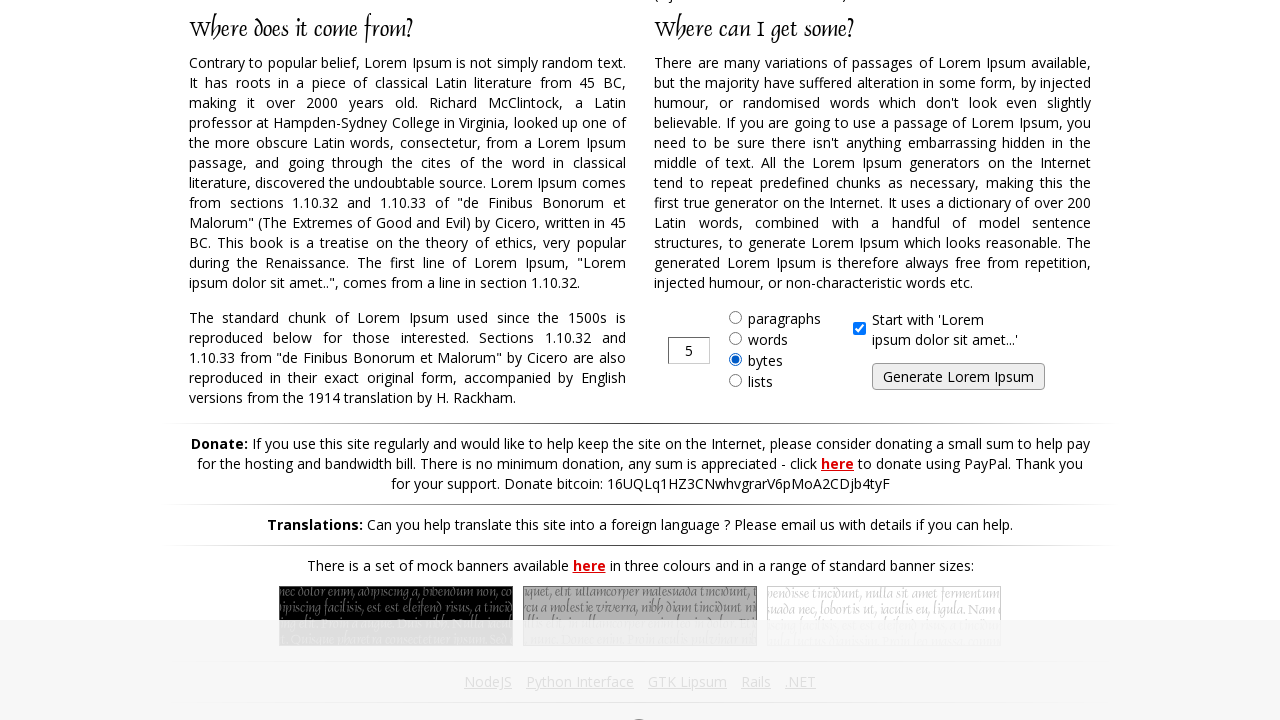

Entered byte amount: 1 on input[type='text']
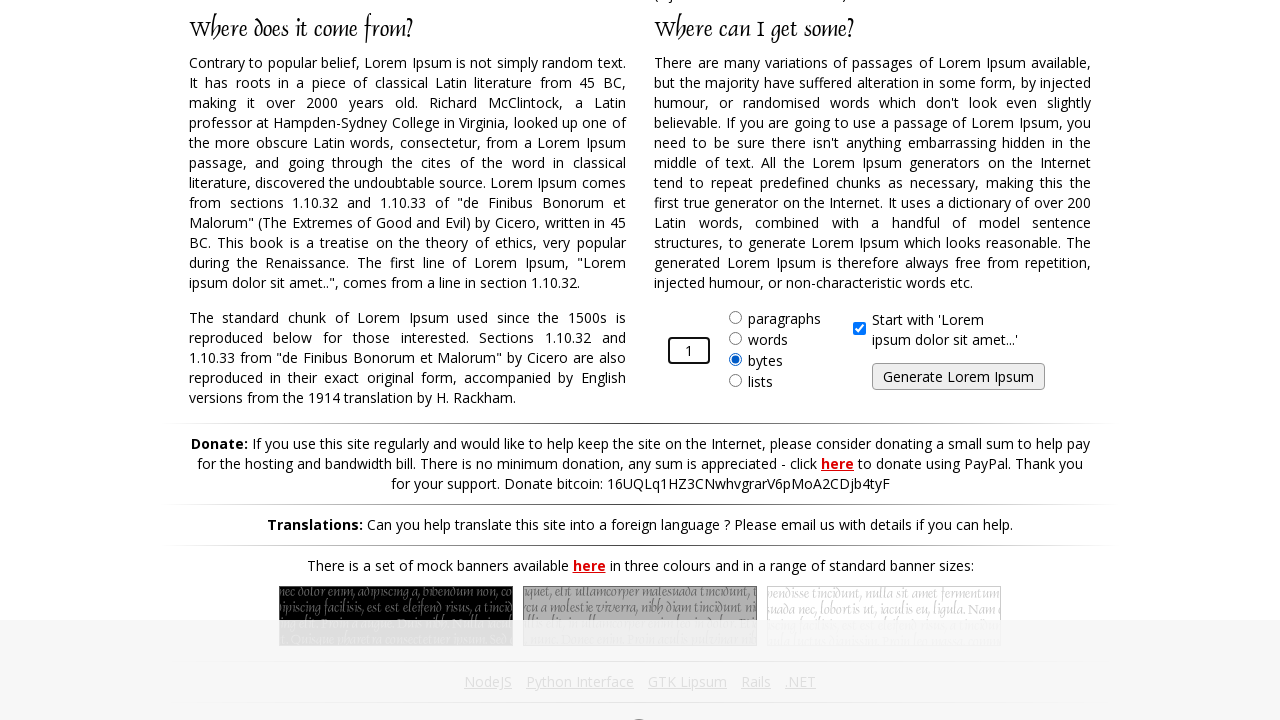

Clicked generate button at (958, 377) on input[name='generate']
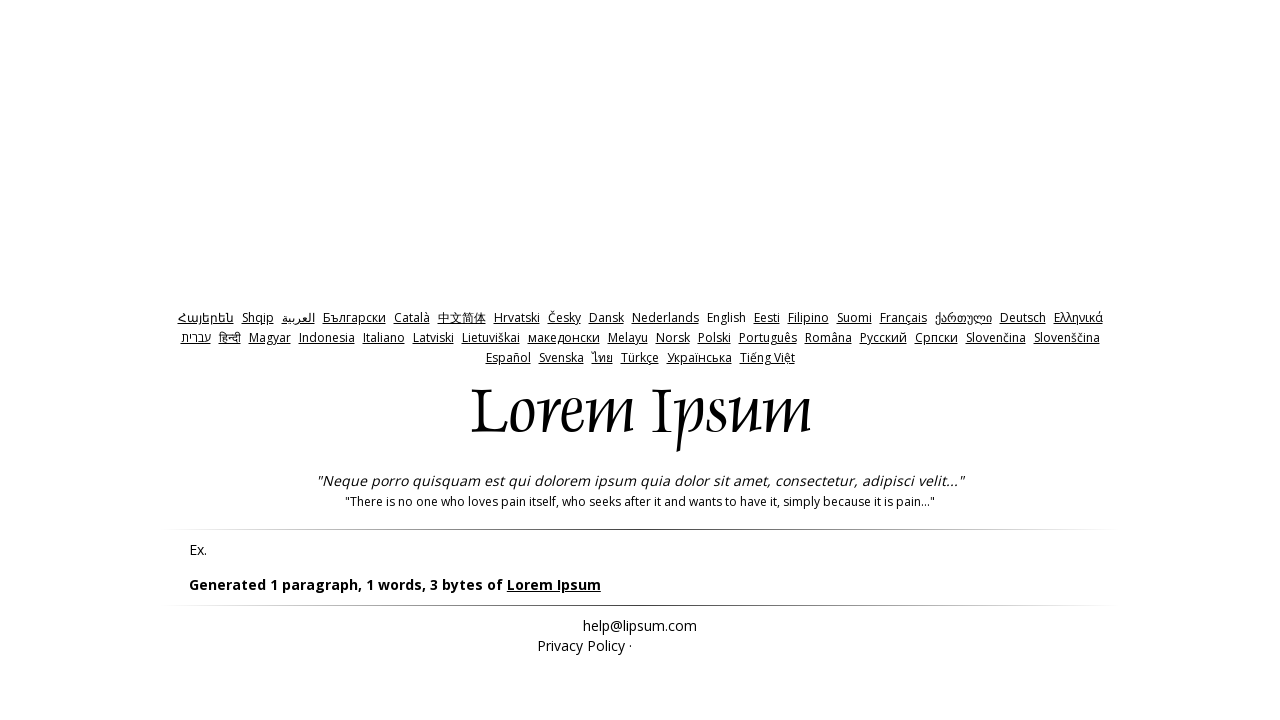

Waited for page to load after text generation
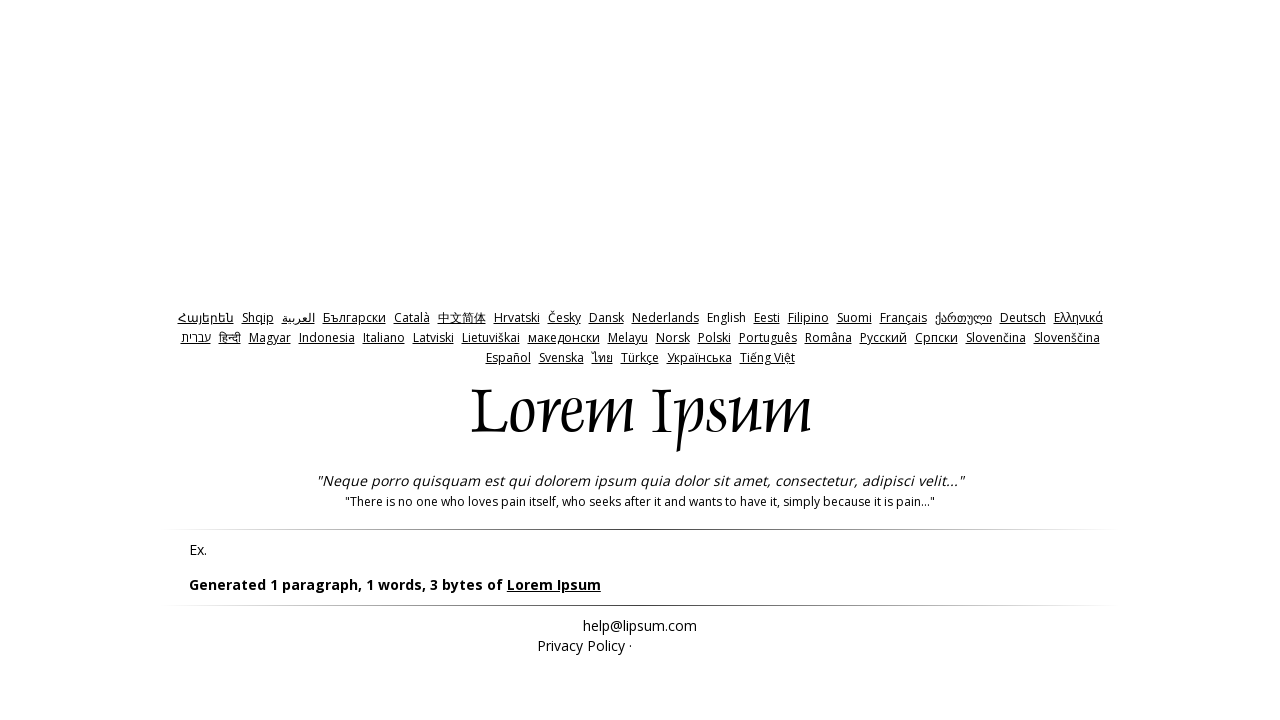

Generated Lorem Ipsum text appeared on page
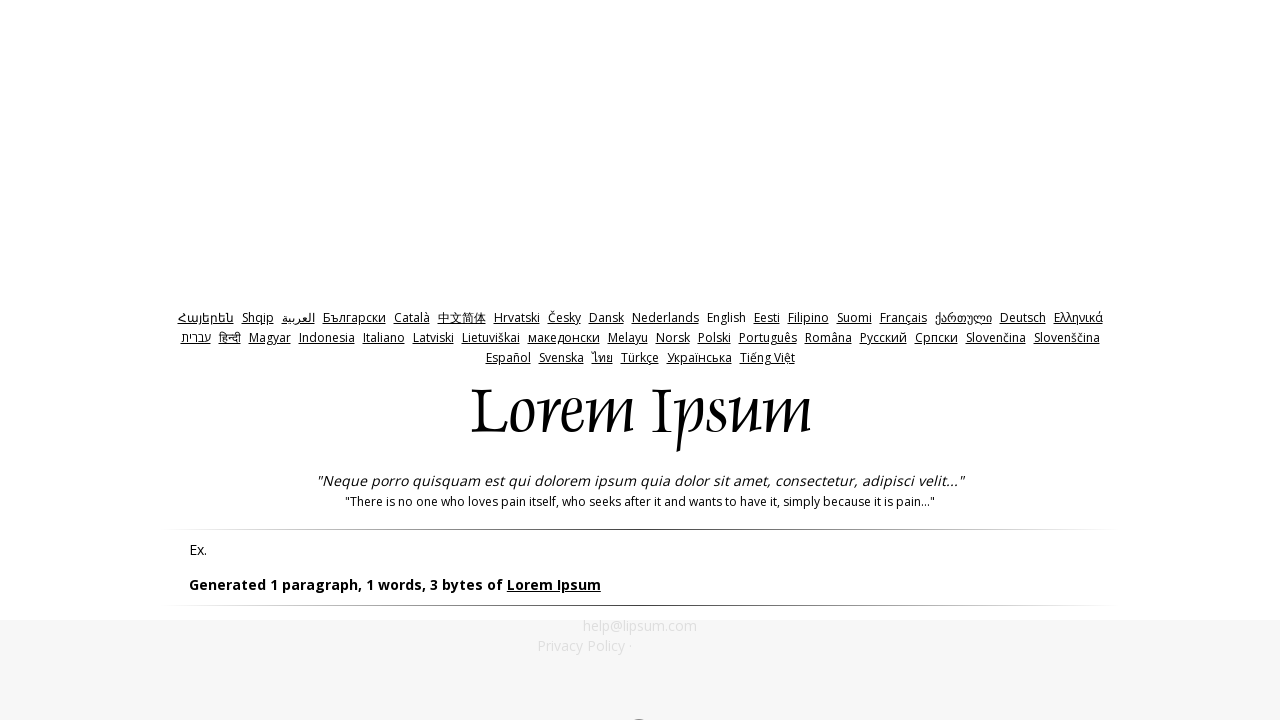

Navigated back to https://lipsum.com/ for next test iteration
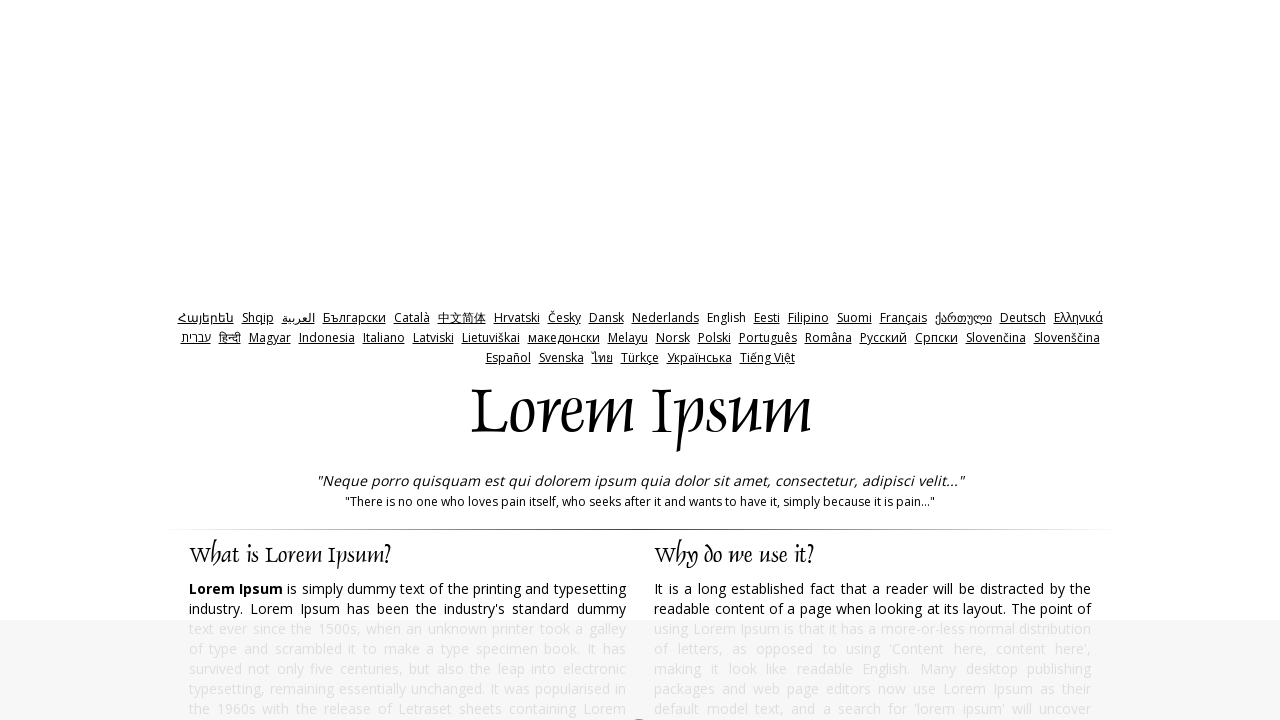

Waited for page to load (domcontentloaded state)
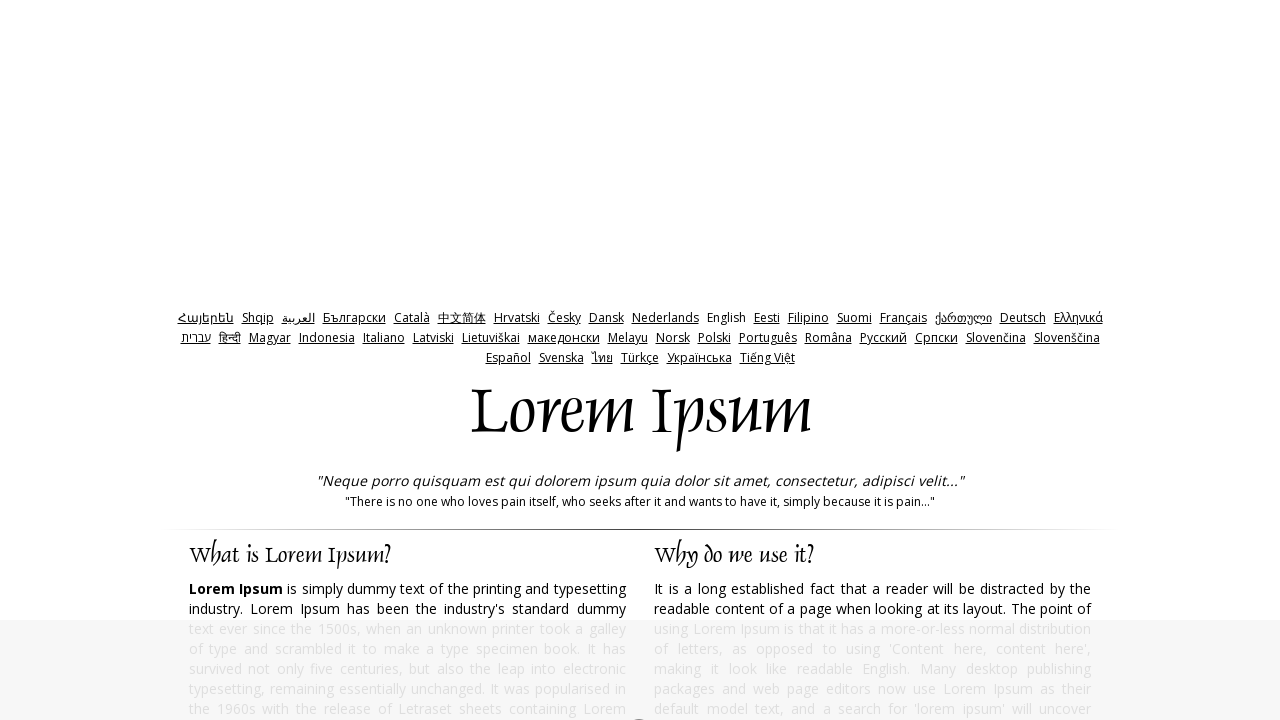

Clicked 'bytes' radio button option at (765, 360) on label[for='bytes']
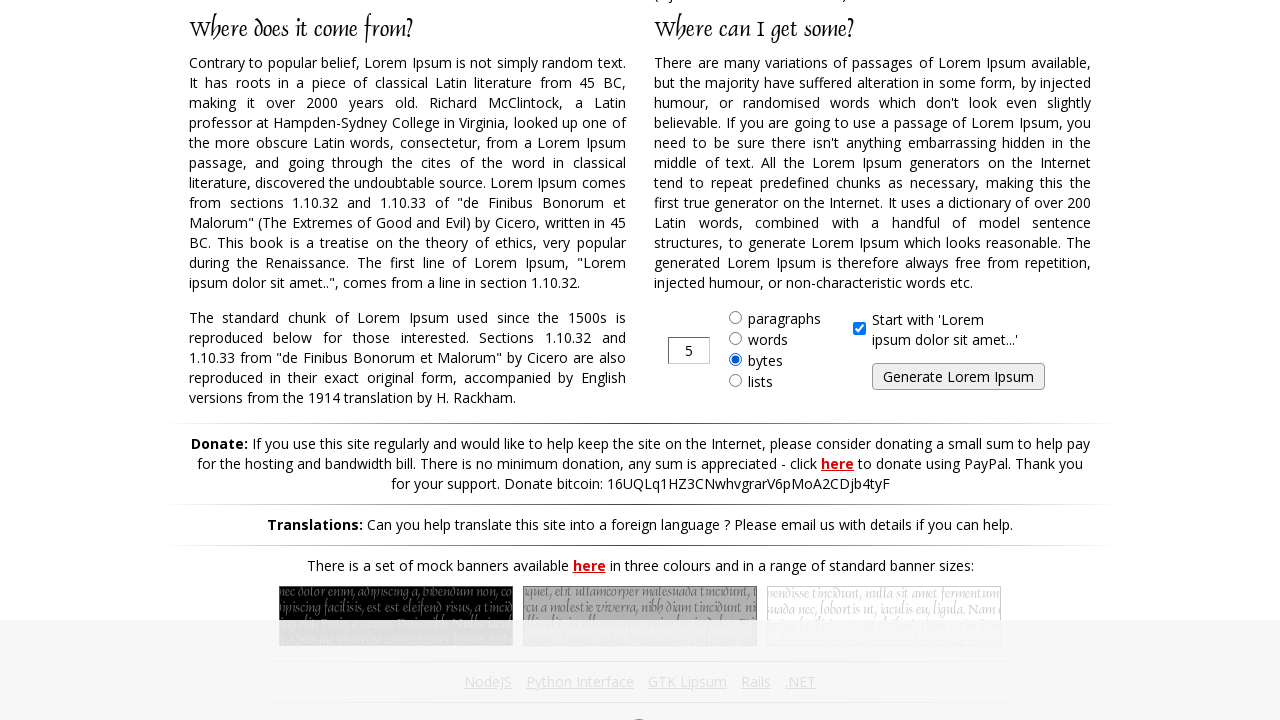

Entered byte amount: 2 on input[type='text']
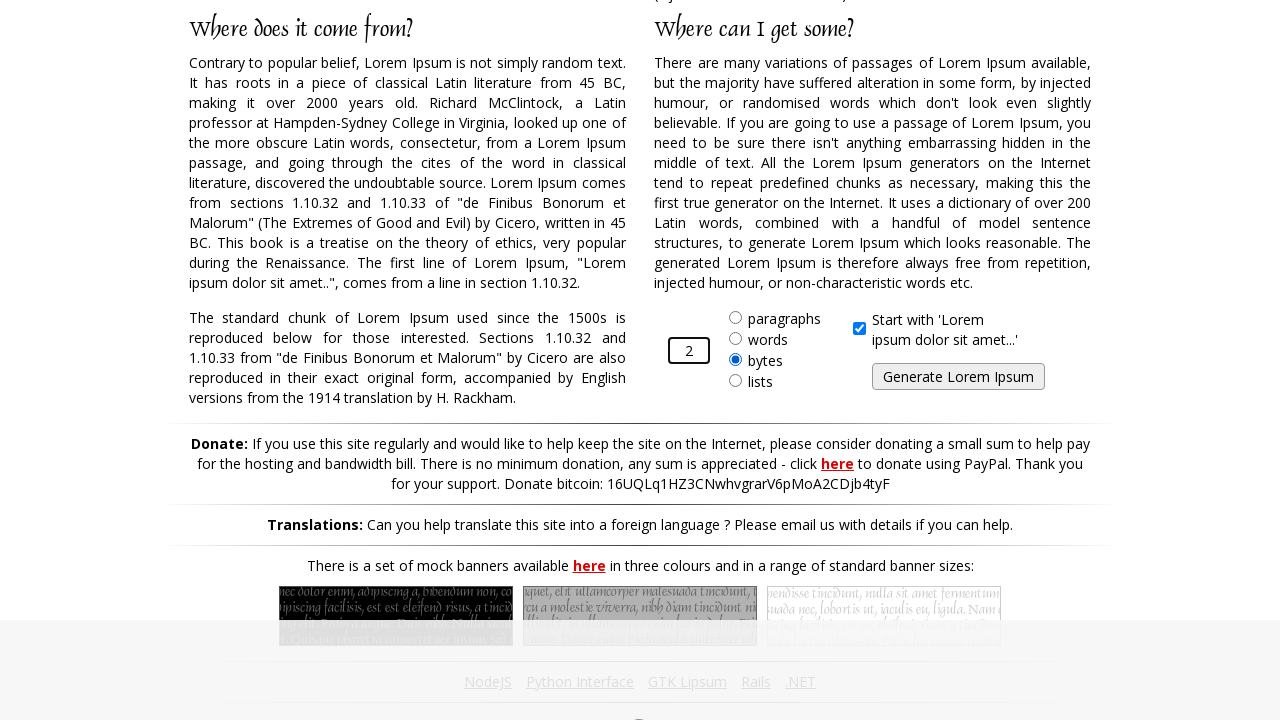

Clicked generate button at (958, 377) on input[name='generate']
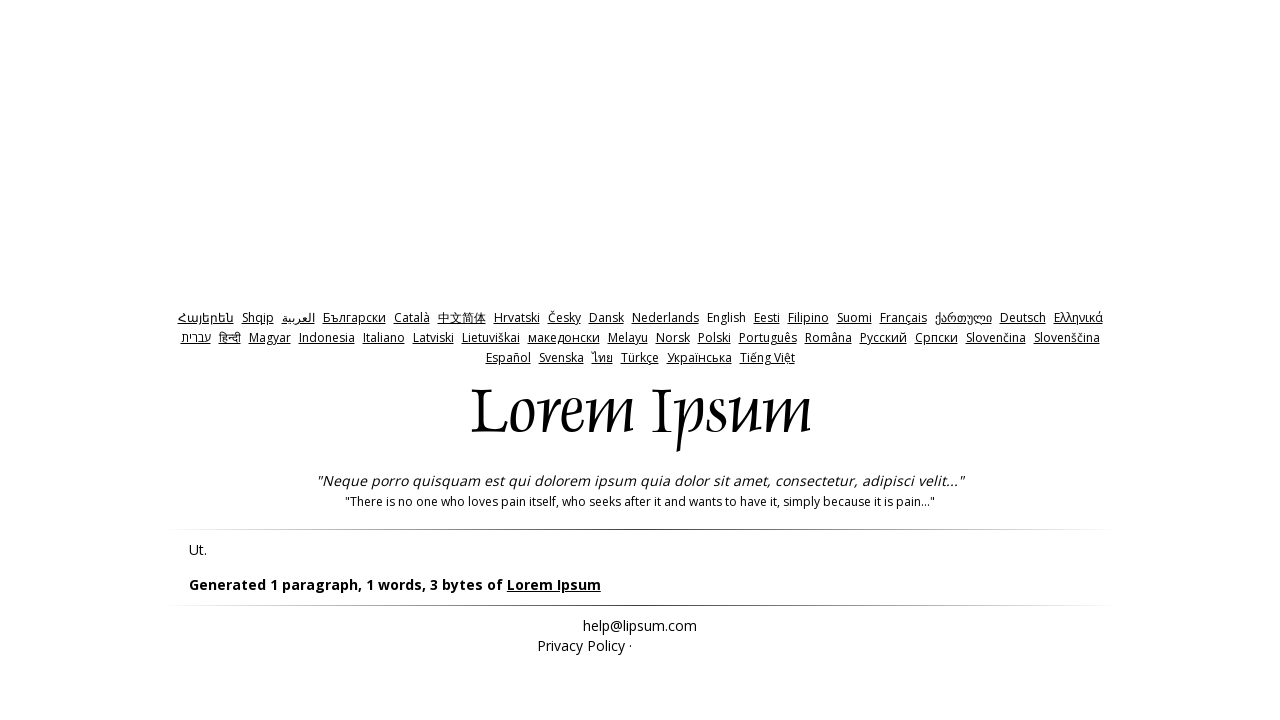

Waited for page to load after text generation
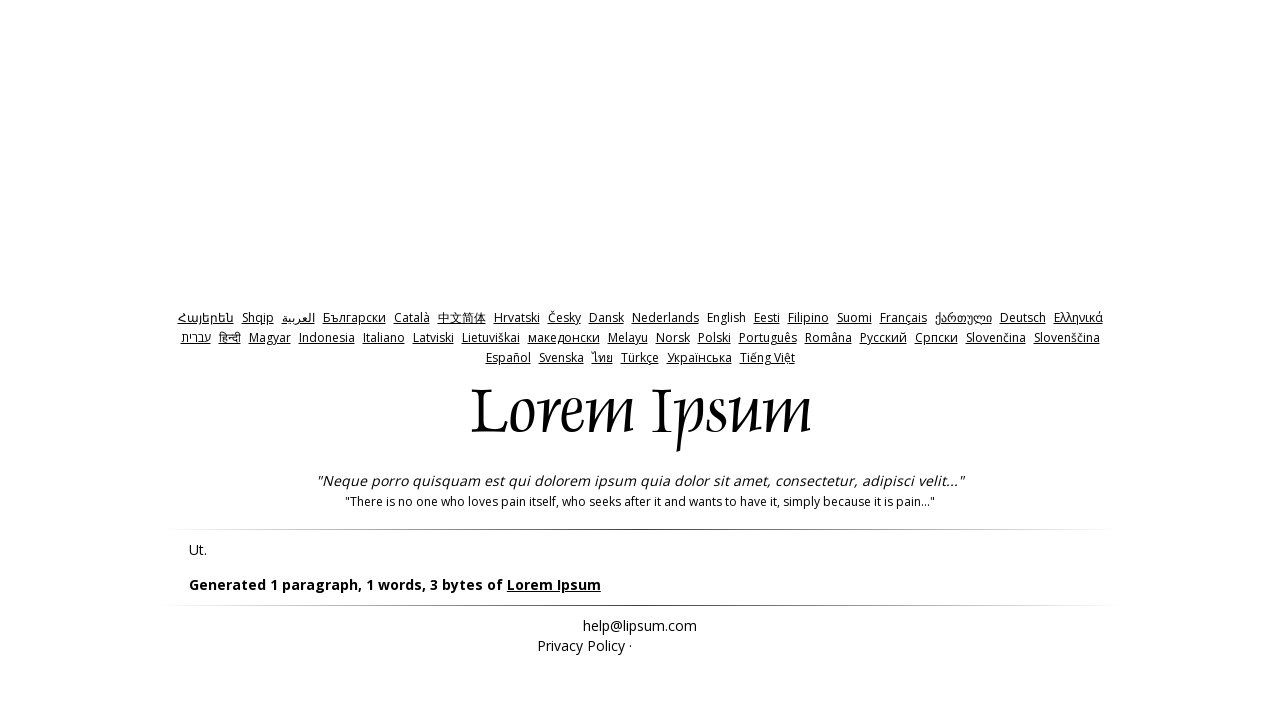

Generated Lorem Ipsum text appeared on page
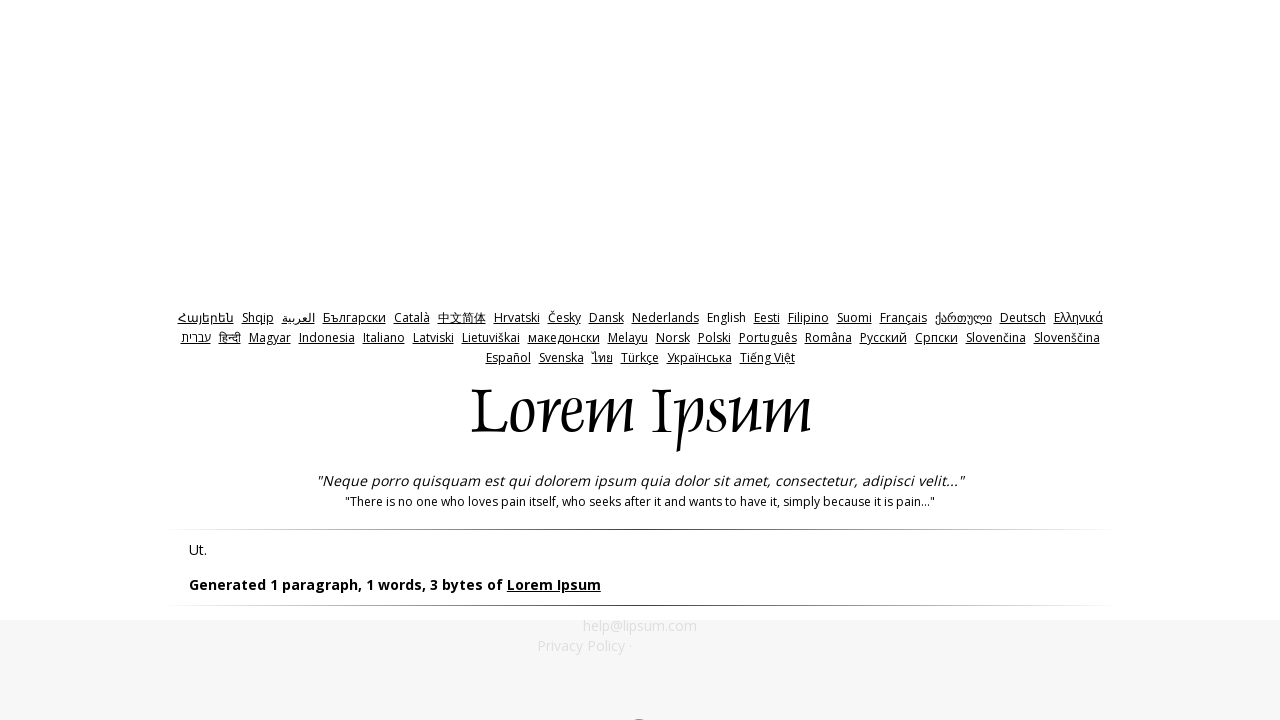

Navigated back to https://lipsum.com/ for next test iteration
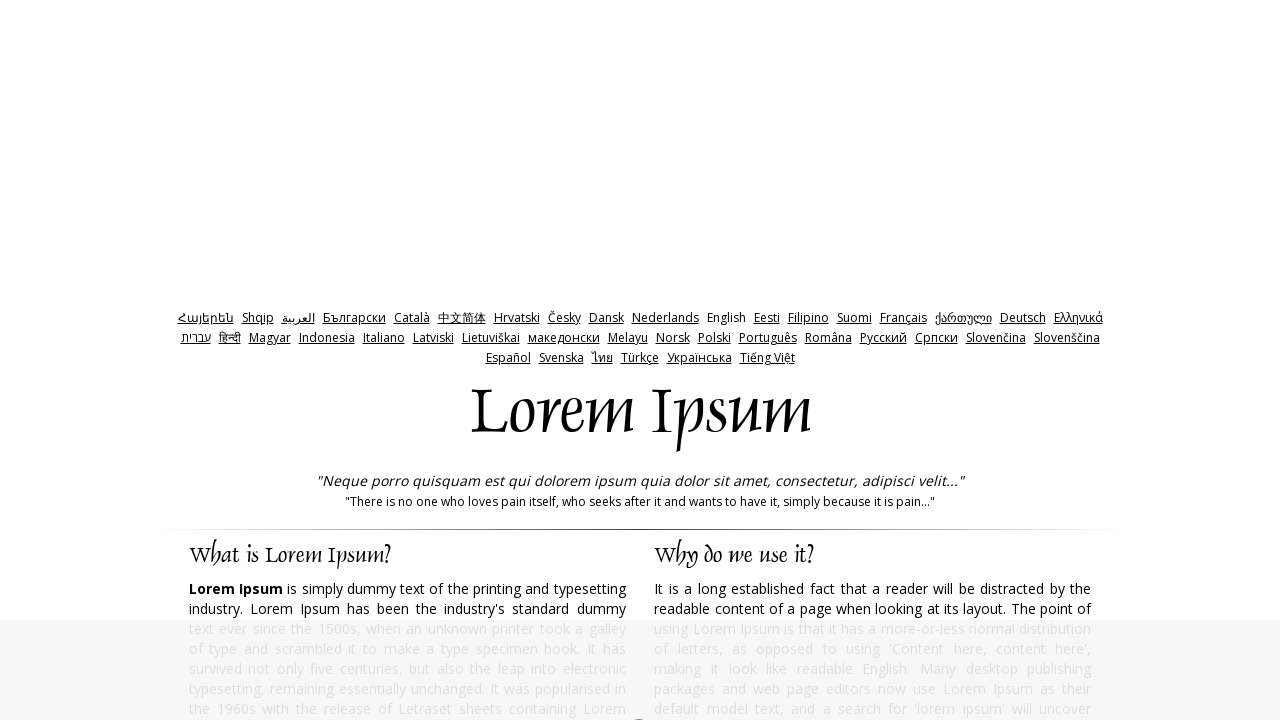

Waited for page to load (domcontentloaded state)
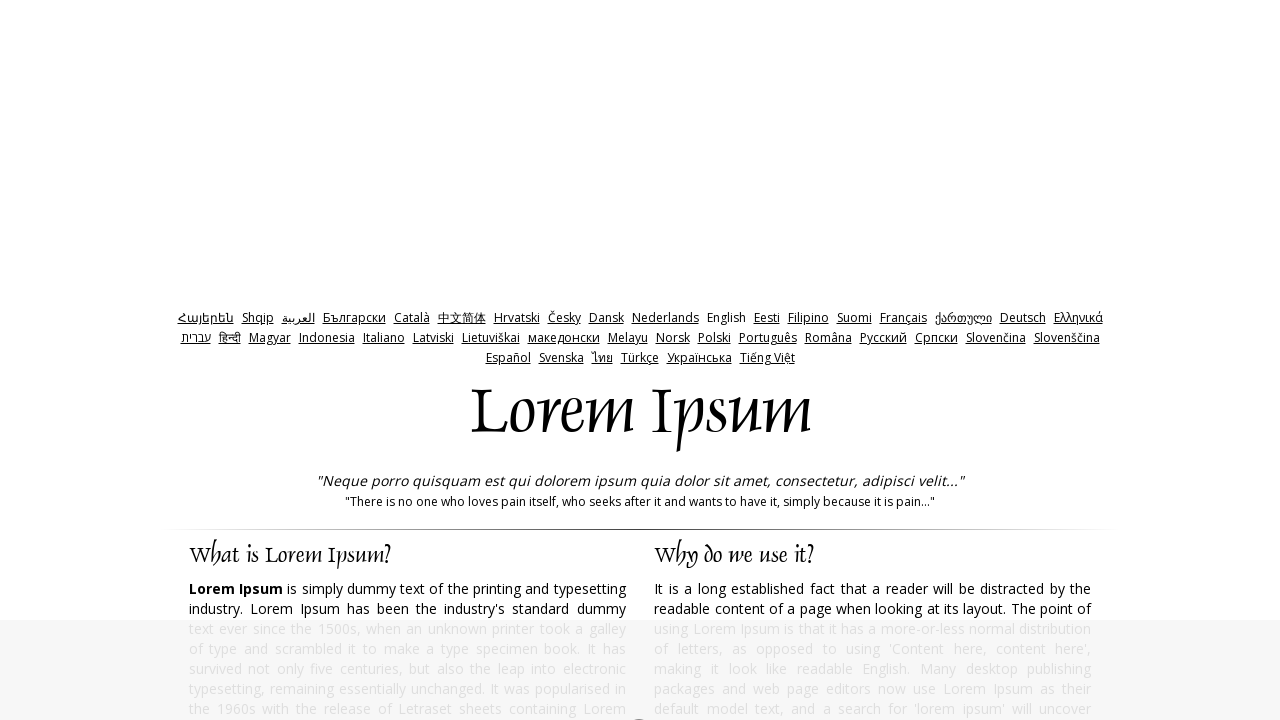

Clicked 'bytes' radio button option at (765, 360) on label[for='bytes']
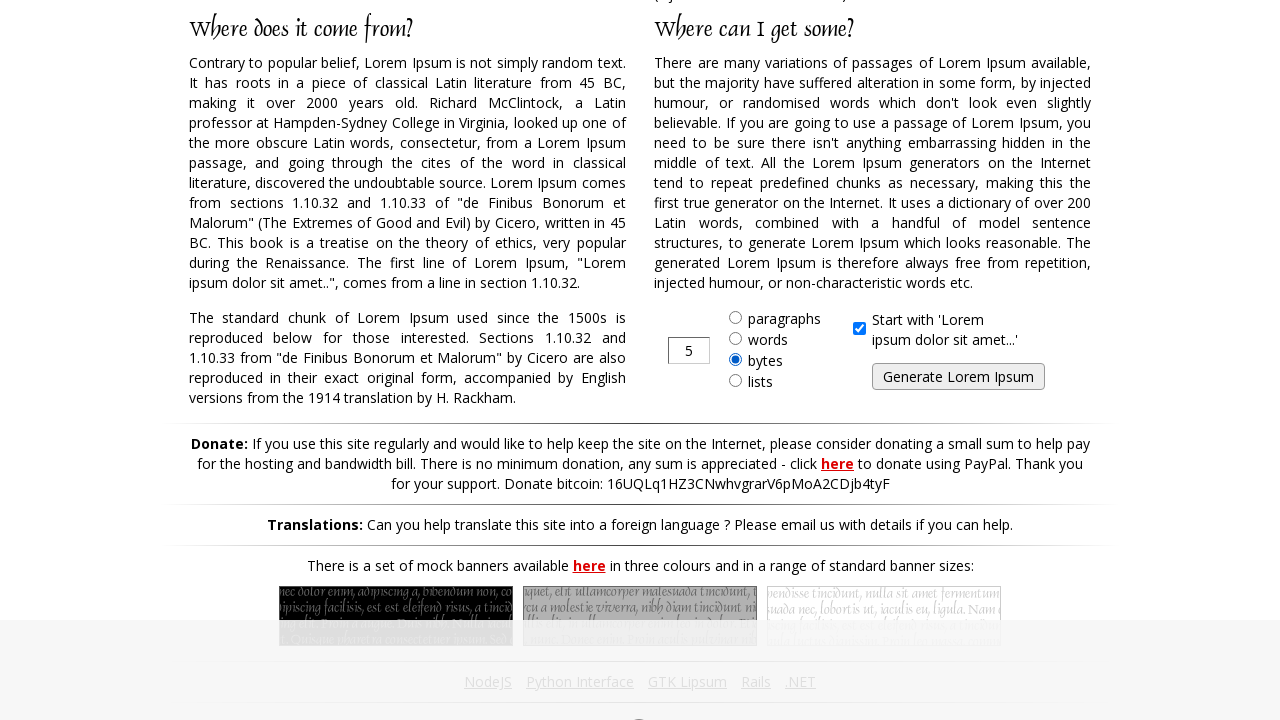

Entered byte amount: 5 on input[type='text']
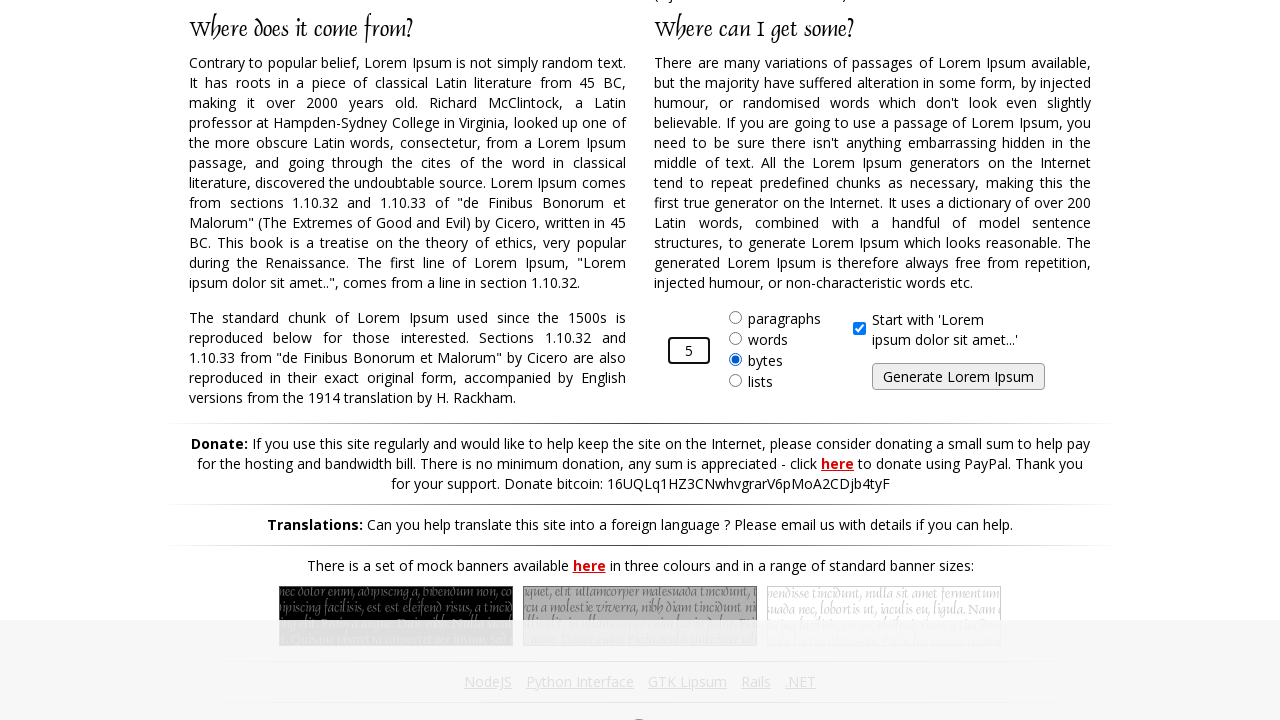

Clicked generate button at (958, 377) on input[name='generate']
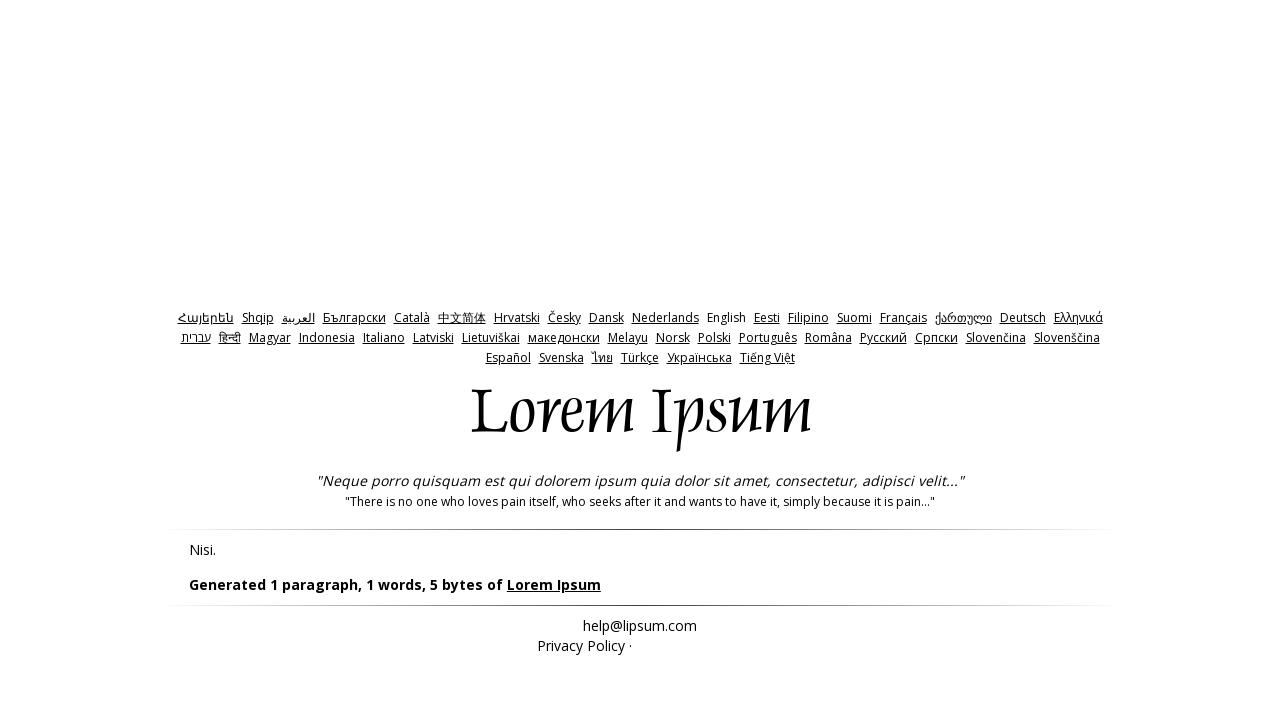

Waited for page to load after text generation
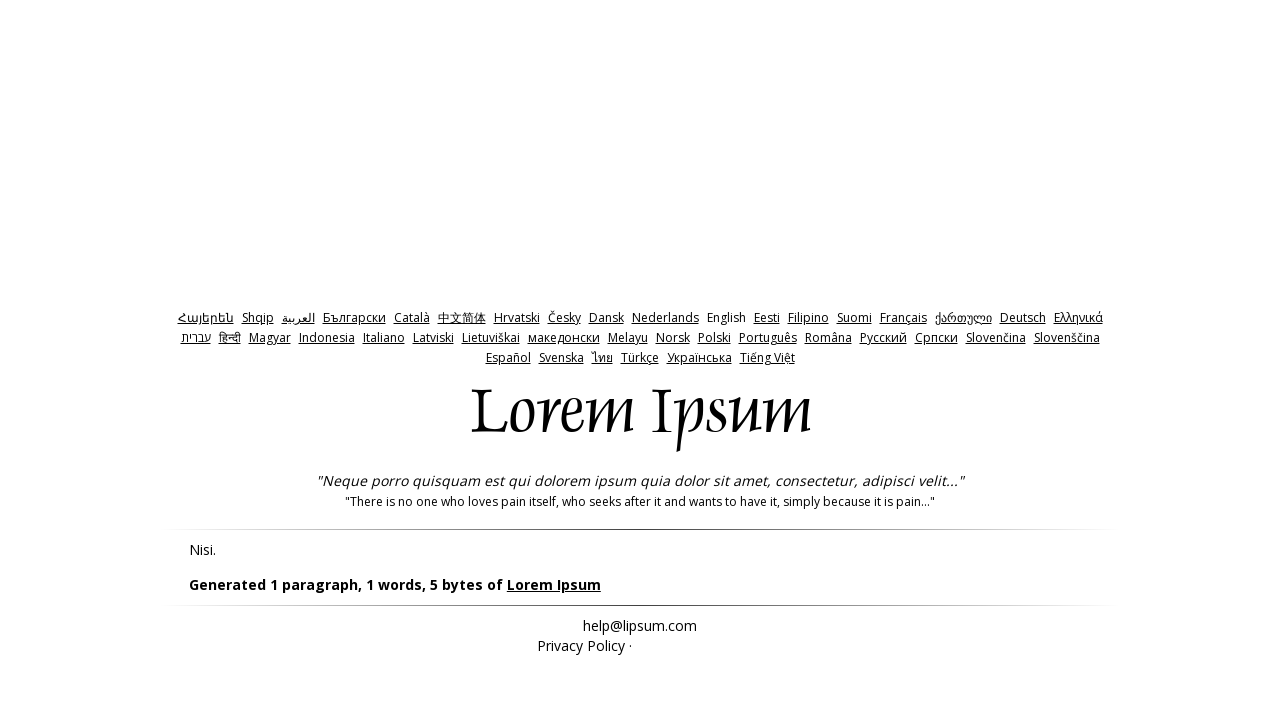

Generated Lorem Ipsum text appeared on page
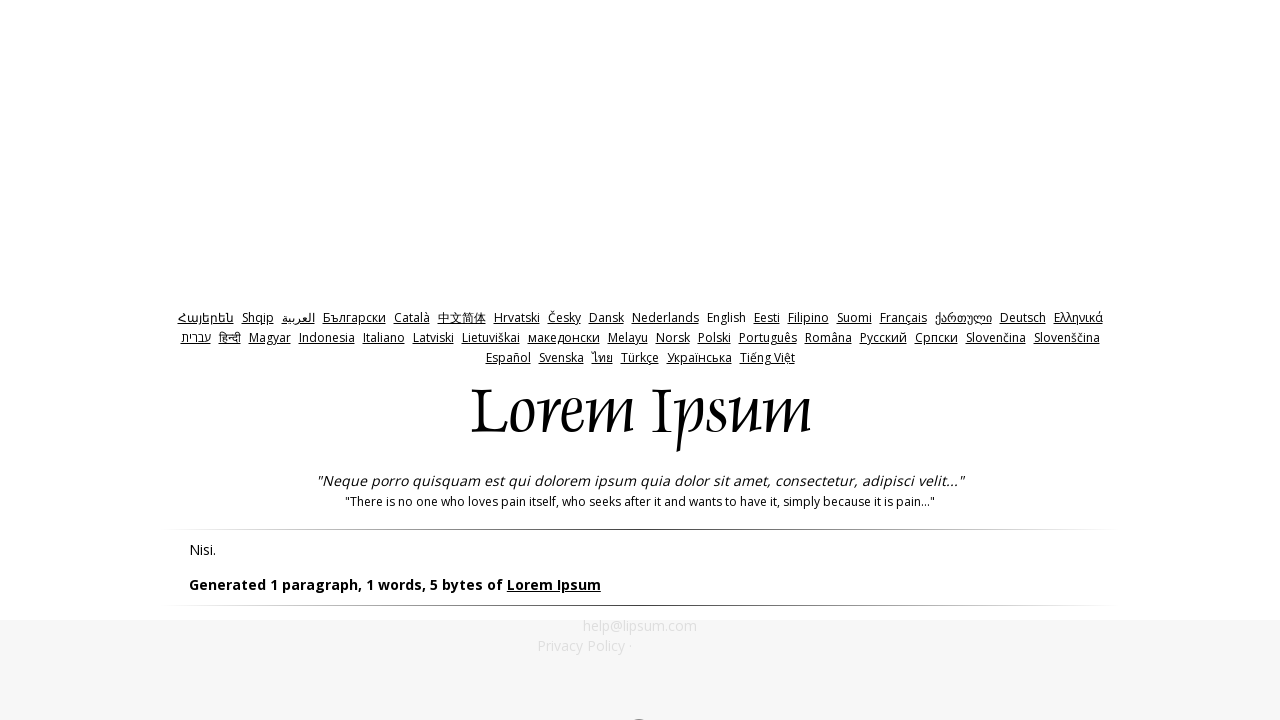

Navigated back to https://lipsum.com/ for next test iteration
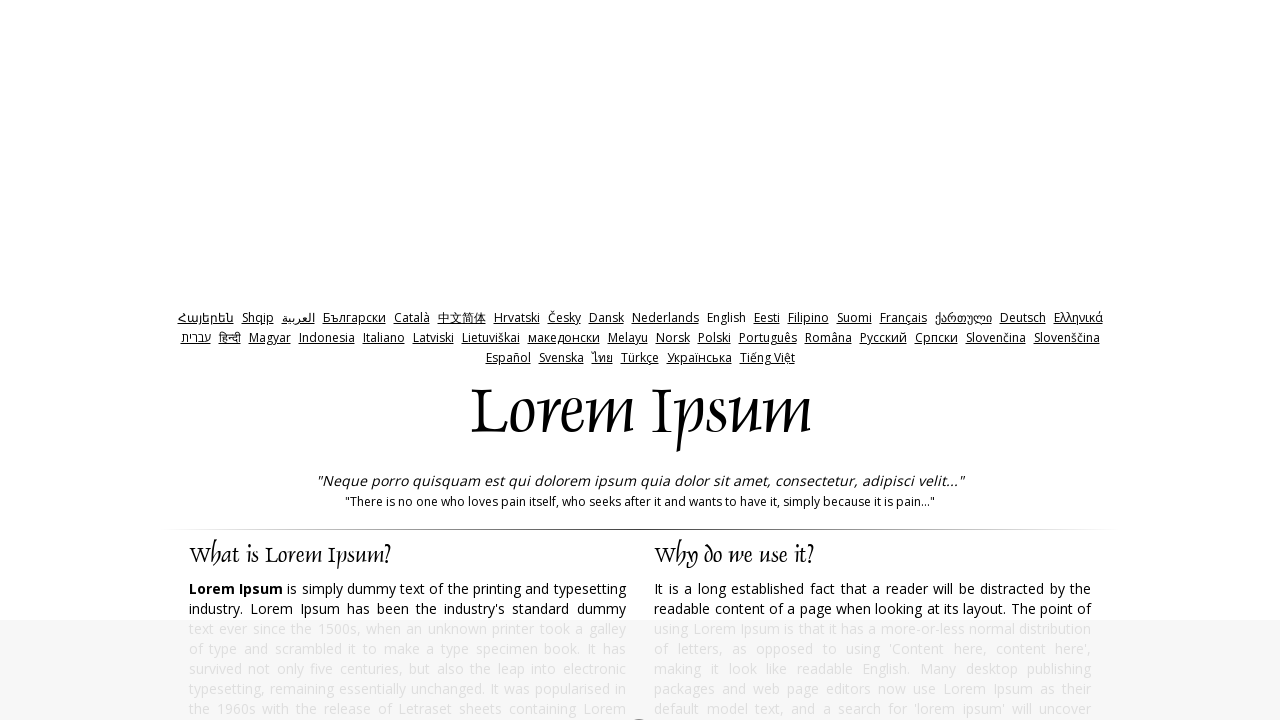

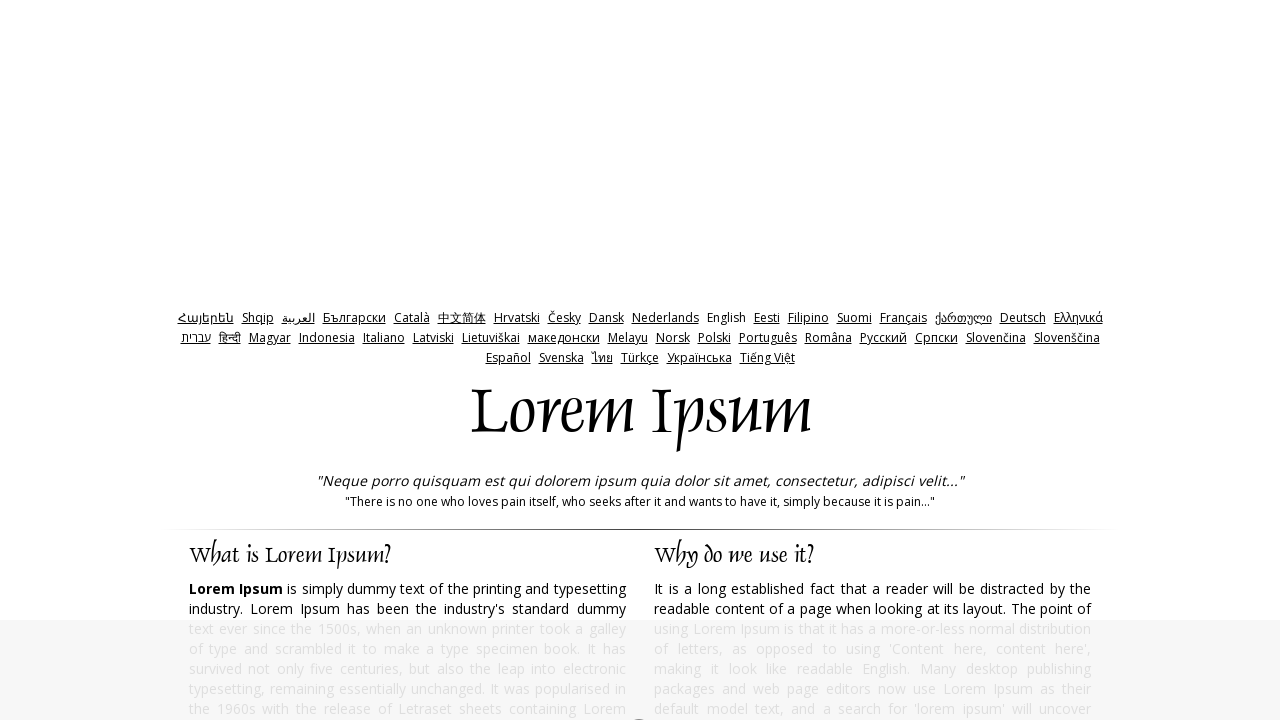